Tests the add/remove elements functionality by clicking Add Element button multiple times, verifying Delete buttons appear, and clicking to remove them

Starting URL: https://the-internet.herokuapp.com/add_remove_elements/

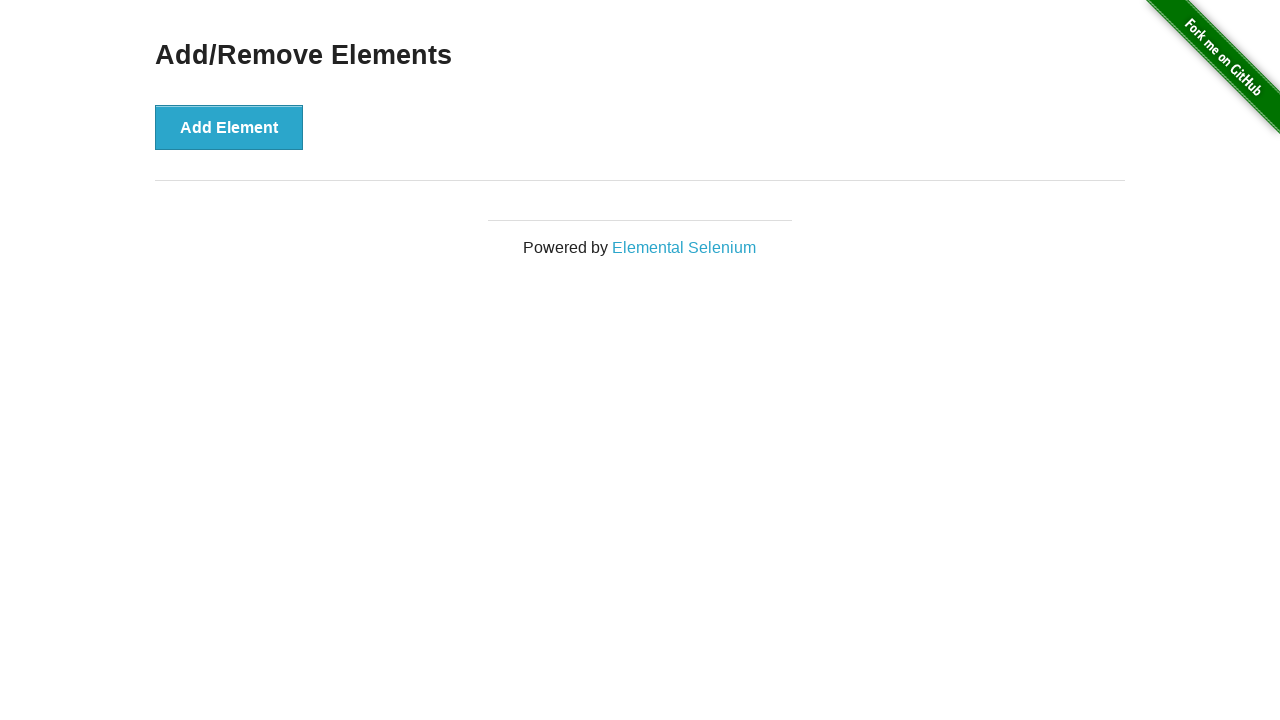

Clicked Add Element button (1st click) at (229, 127) on xpath=//*[.='Add Element']
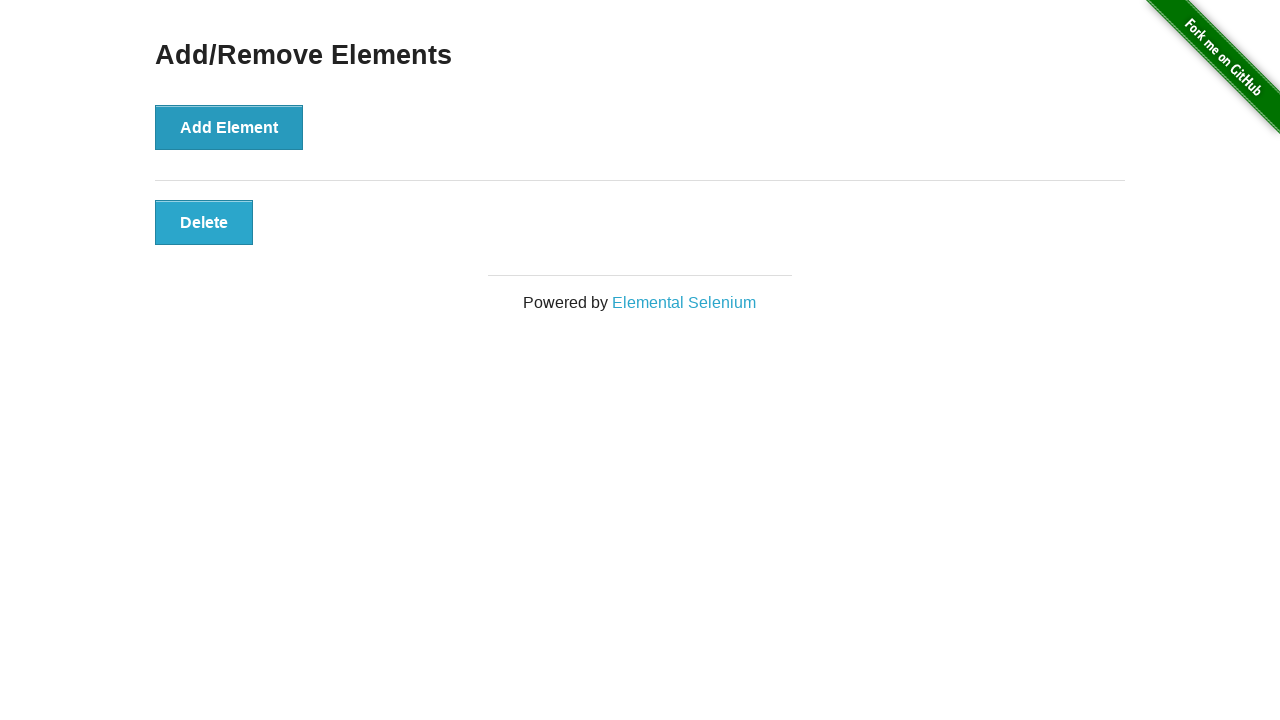

Clicked Add Element button (2nd click) at (229, 127) on xpath=//*[.='Add Element']
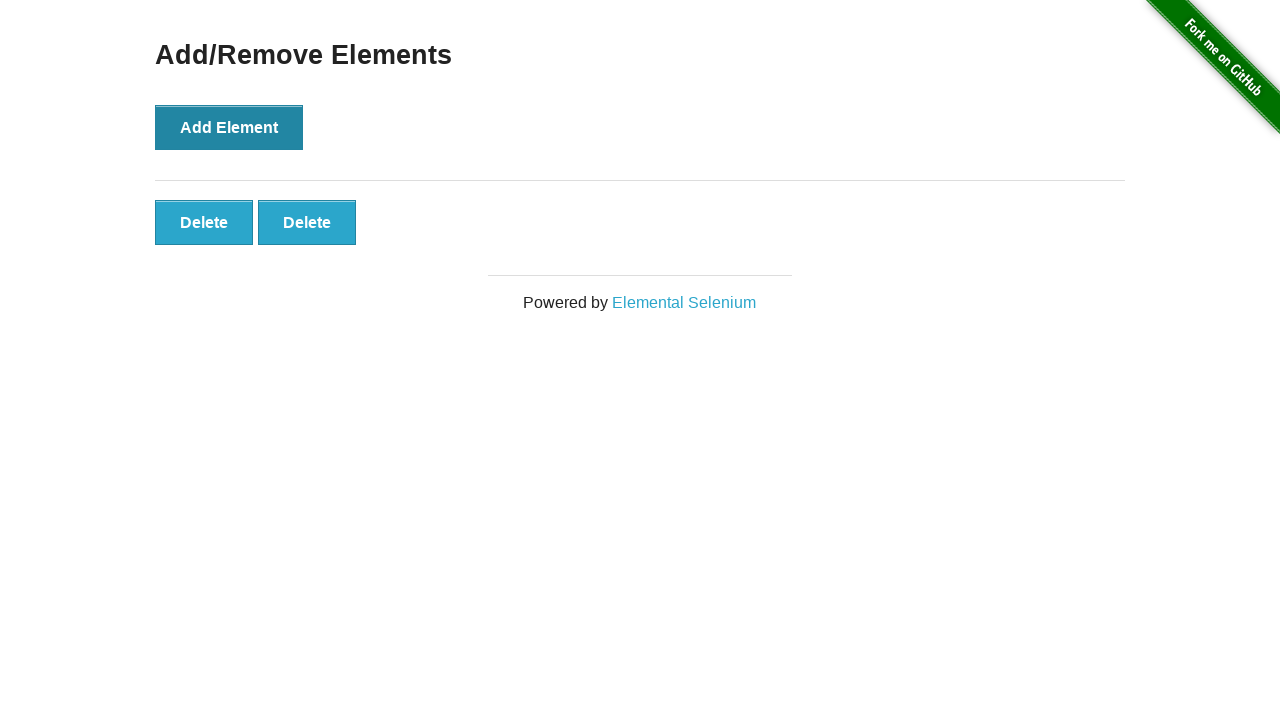

Clicked Add Element button (3rd click) at (229, 127) on xpath=//*[.='Add Element']
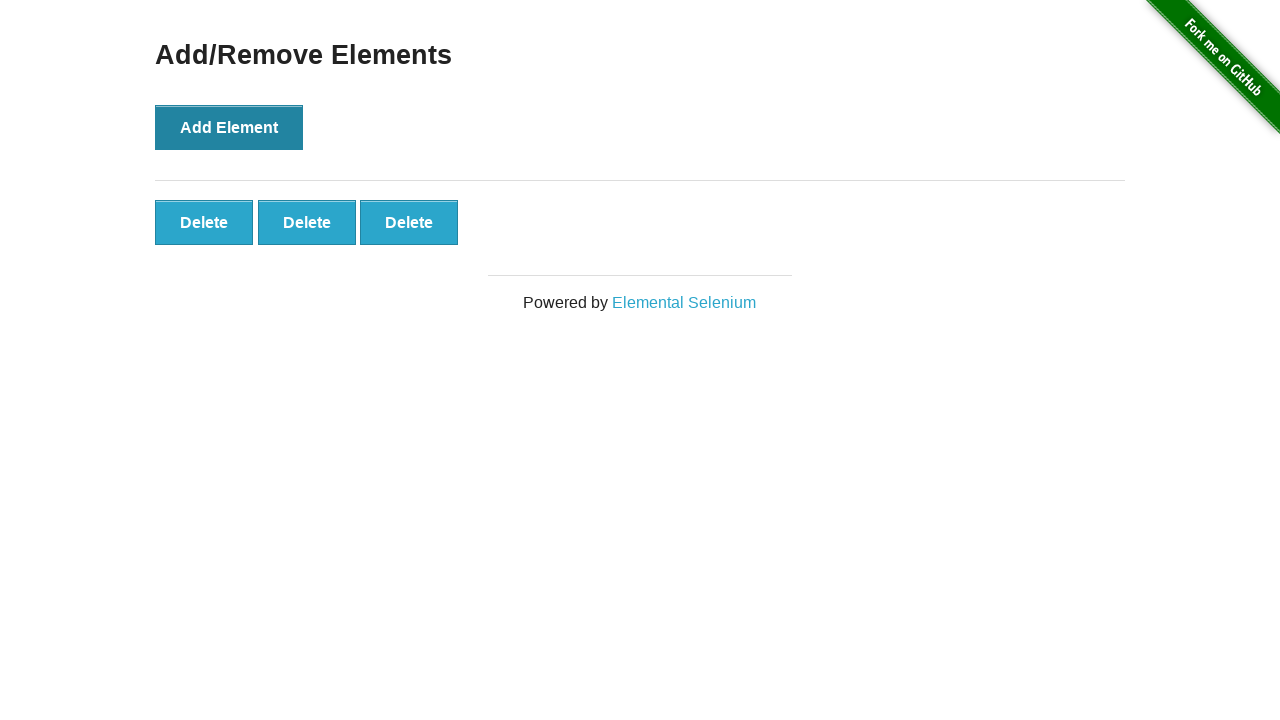

Verified second Delete button is visible
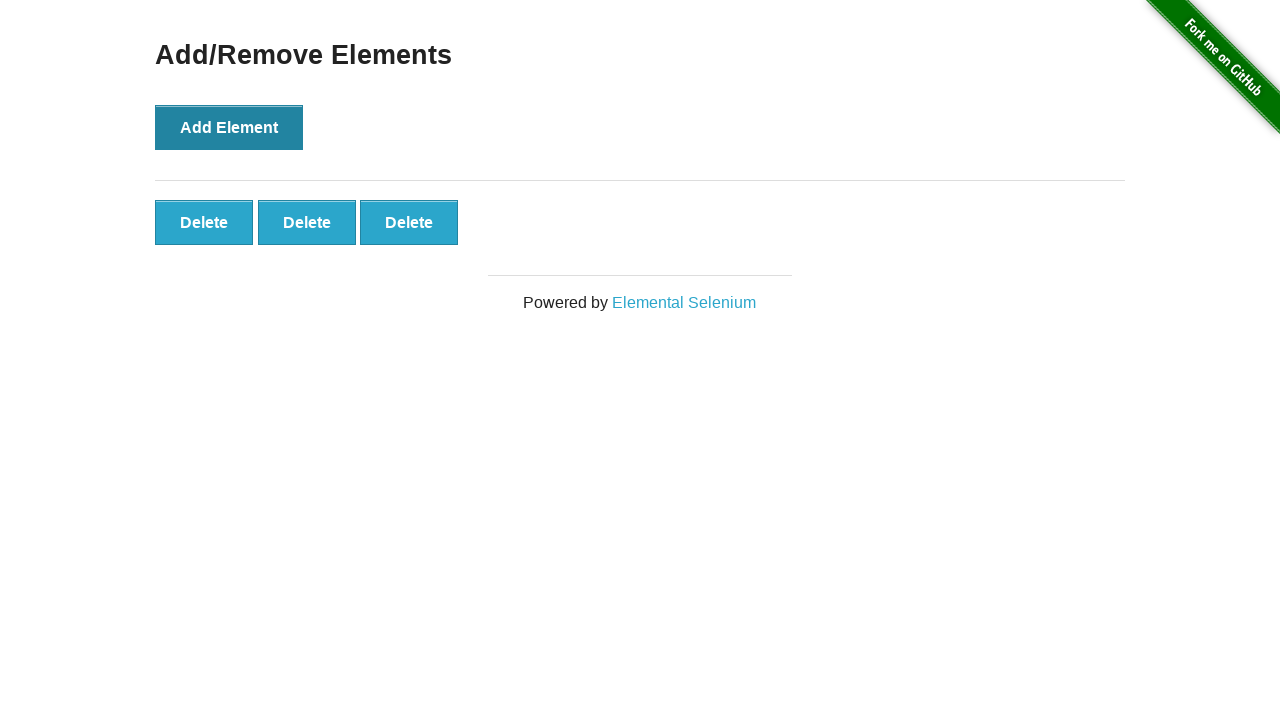

Clicked the third Delete button at (409, 222) on xpath=(//*[.="Delete"])[3]
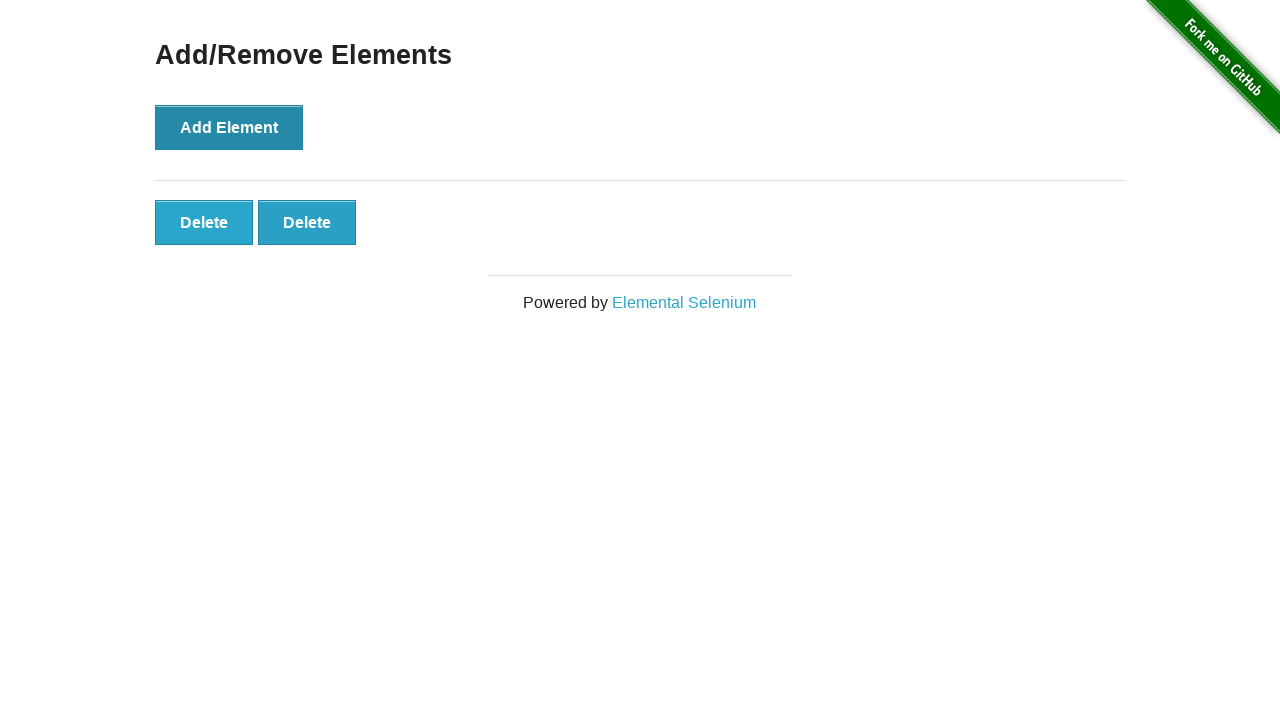

Verified 'Add/Remove Elements' text is visible
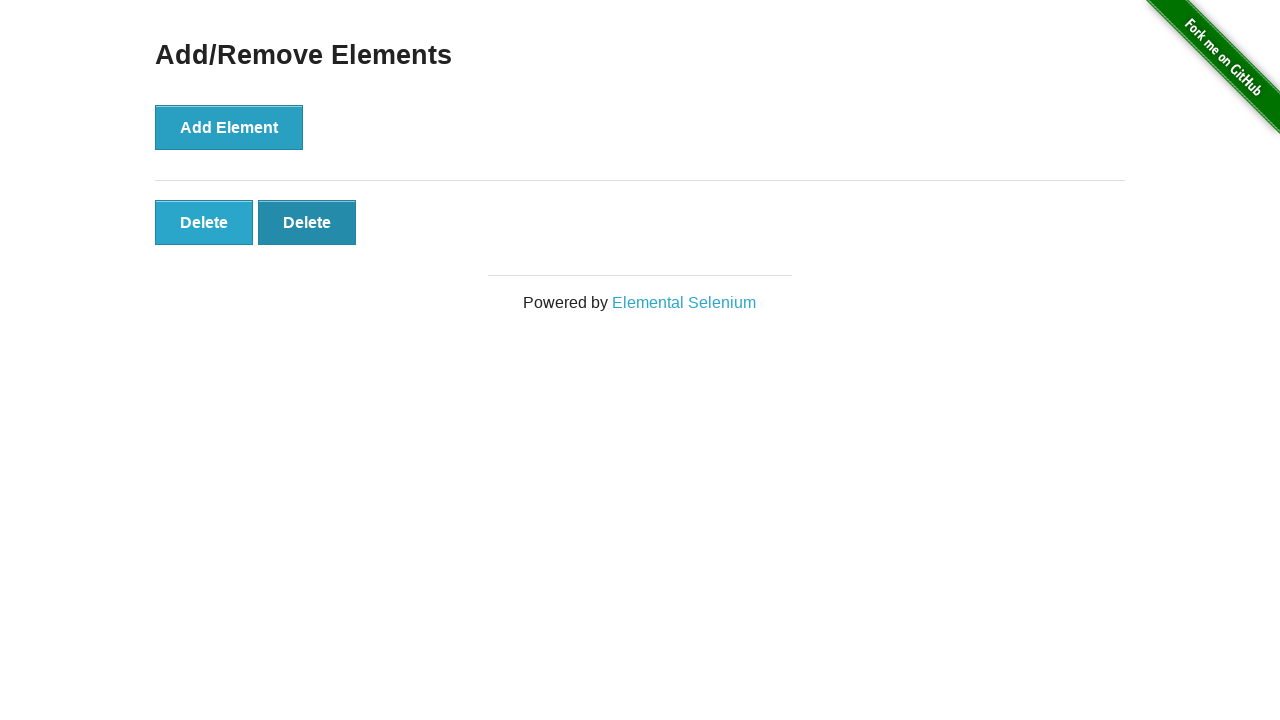

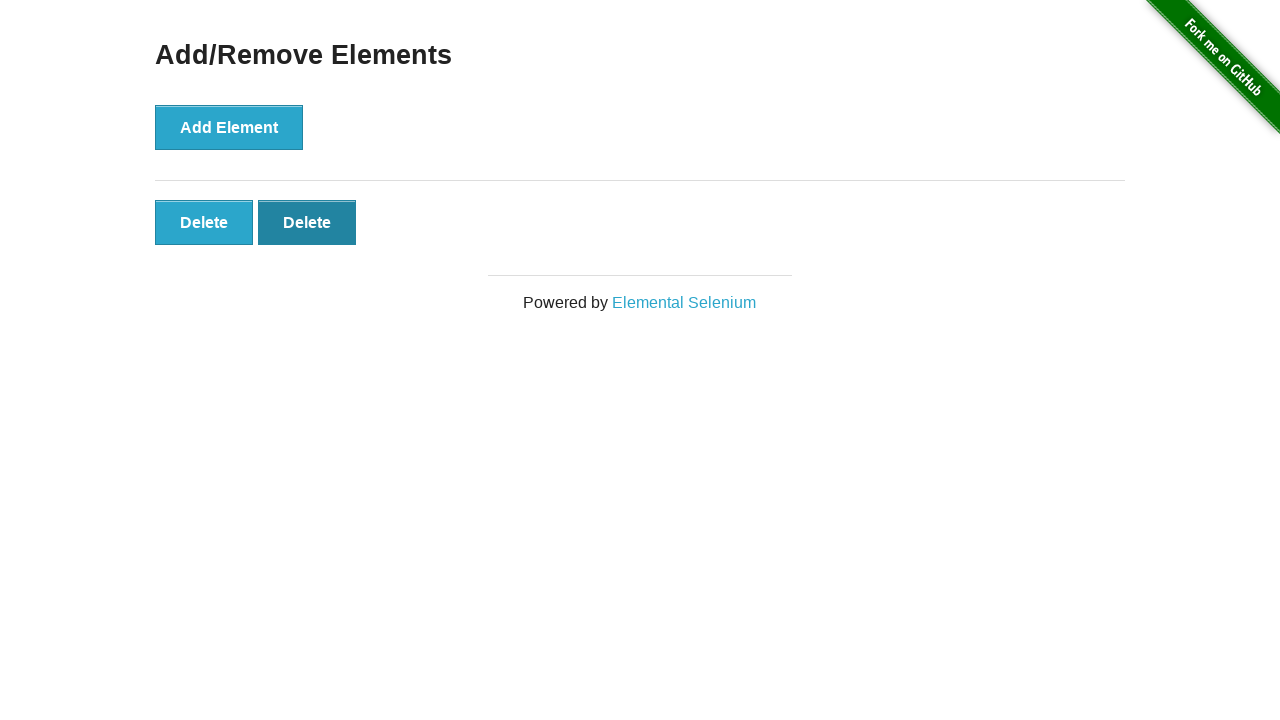